Tests page scrolling using JavaScript to scroll down the page for mouse hover section

Starting URL: https://codenboxautomationlab.com/practice/

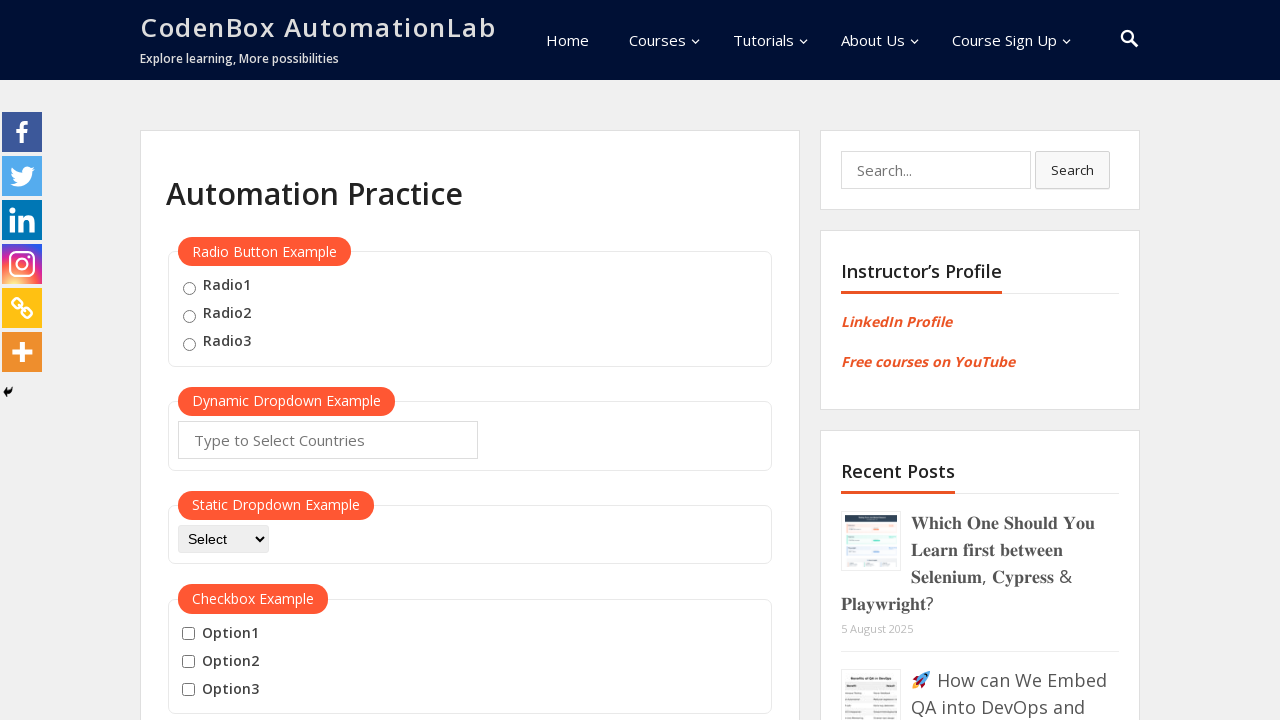

Scrolled down the page to mouse hover section using JavaScript
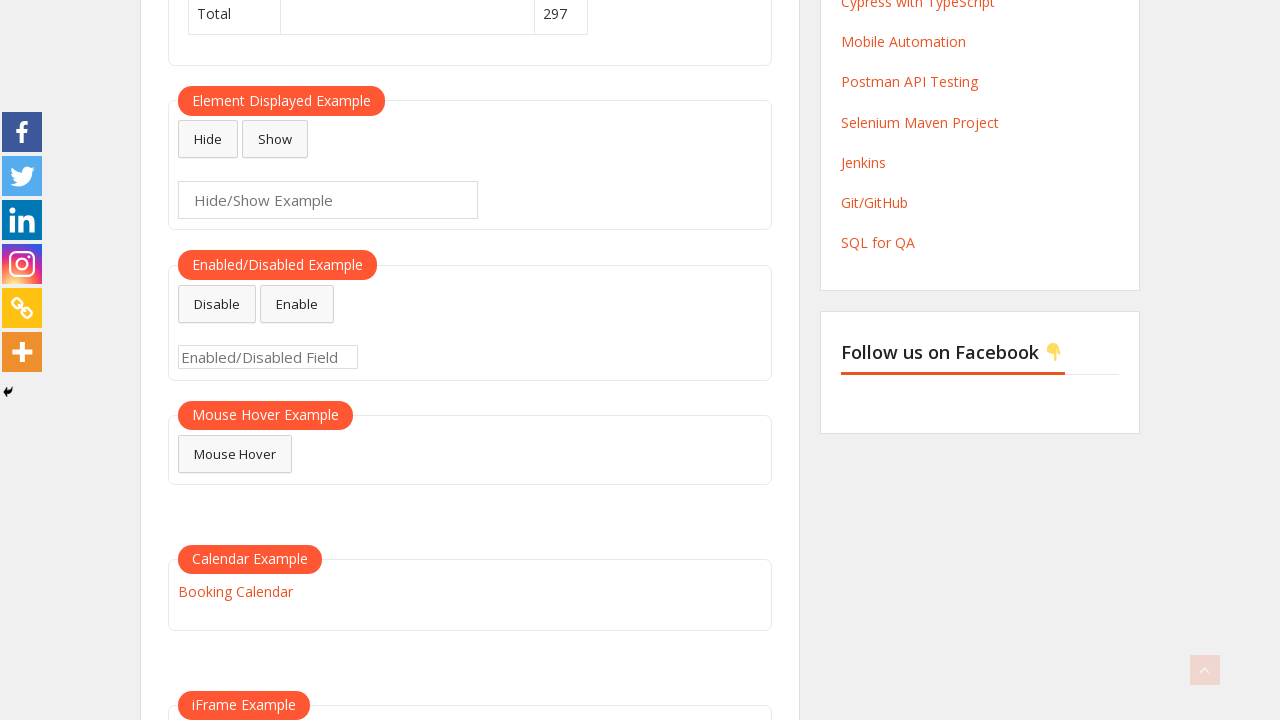

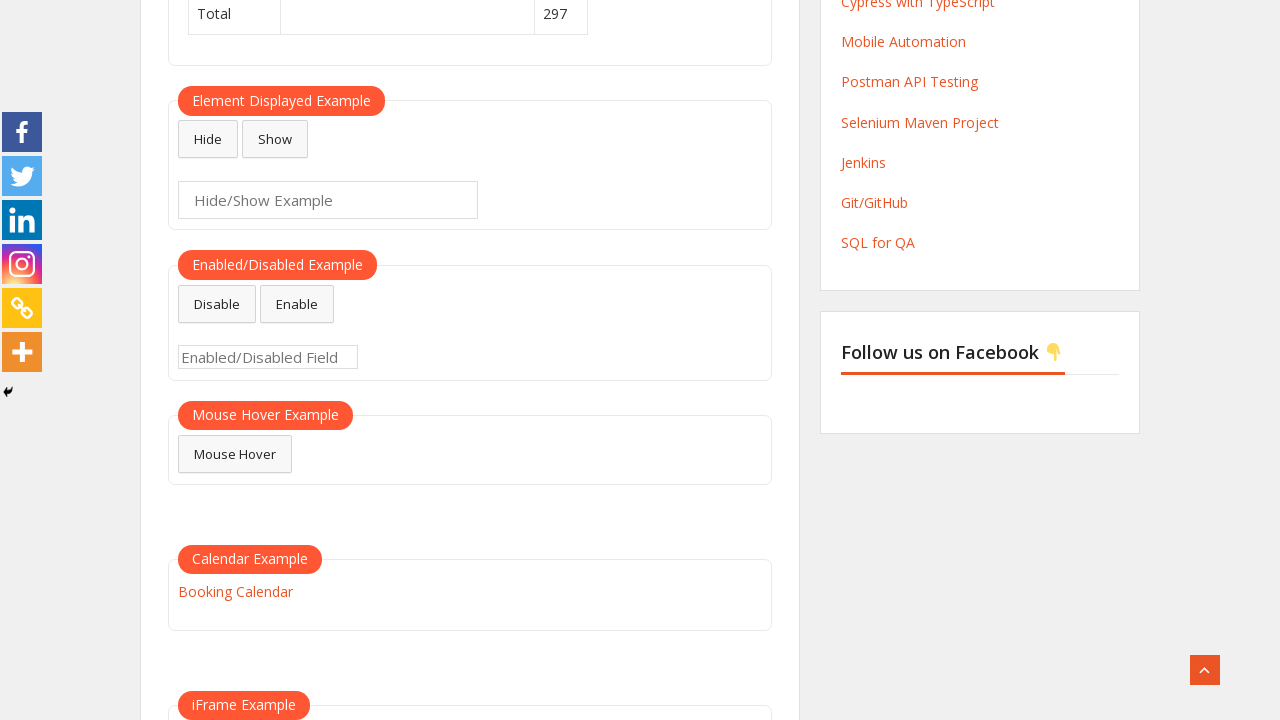